Tests handling a confirmation alert with OK and Cancel options by dismissing the alert

Starting URL: https://demo.automationtesting.in/Alerts.html

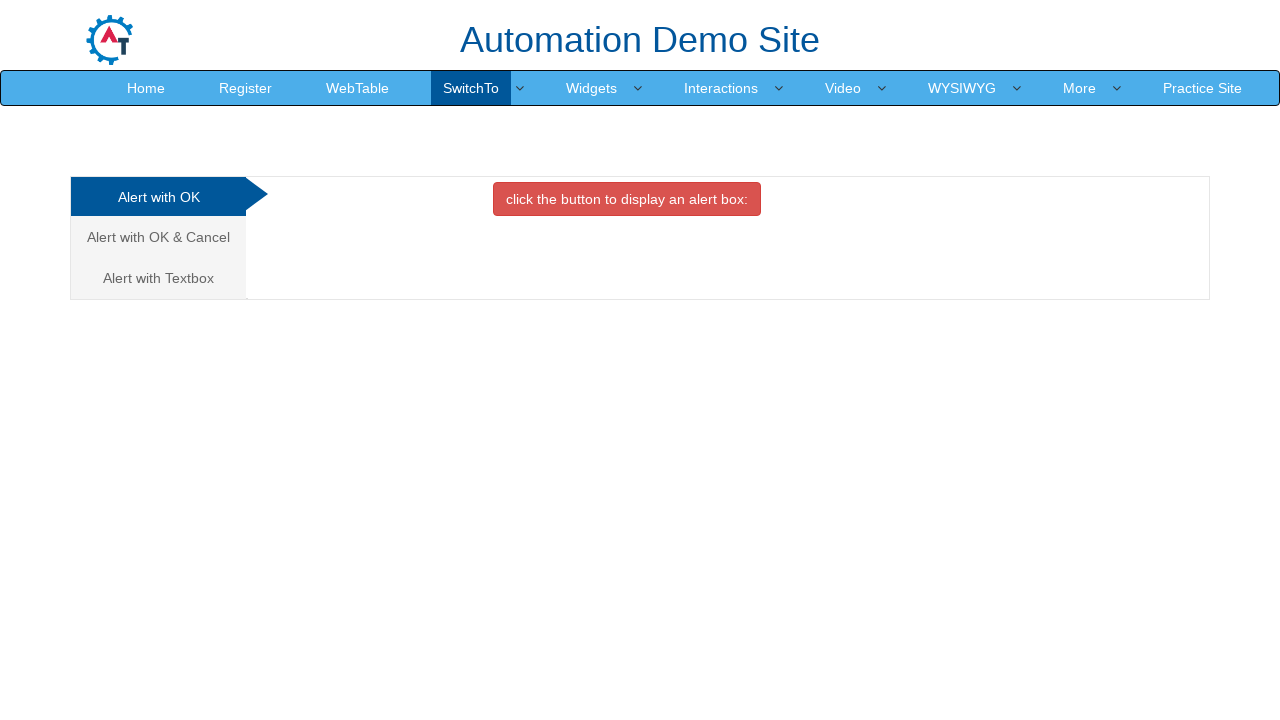

Clicked on 'Alert with OK & Cancel' tab at (158, 237) on text=Alert with OK & Cancel
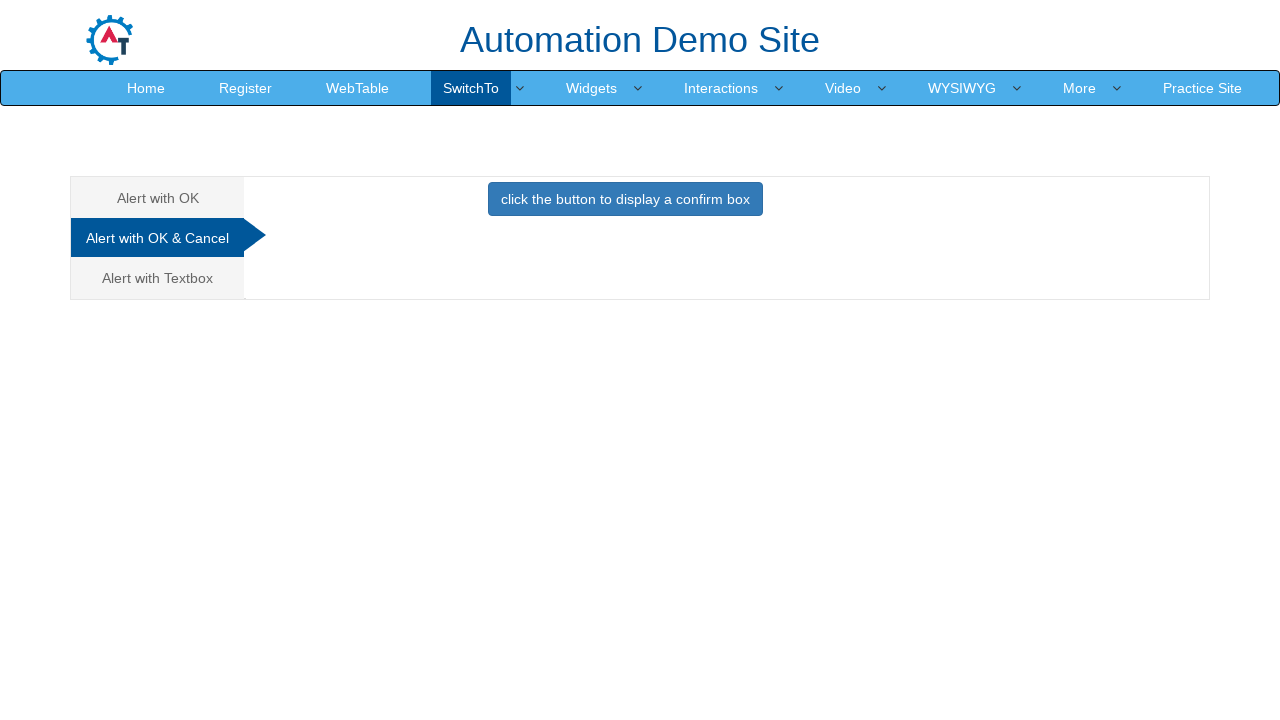

Clicked button to trigger confirmation alert at (625, 204) on #CancelTab
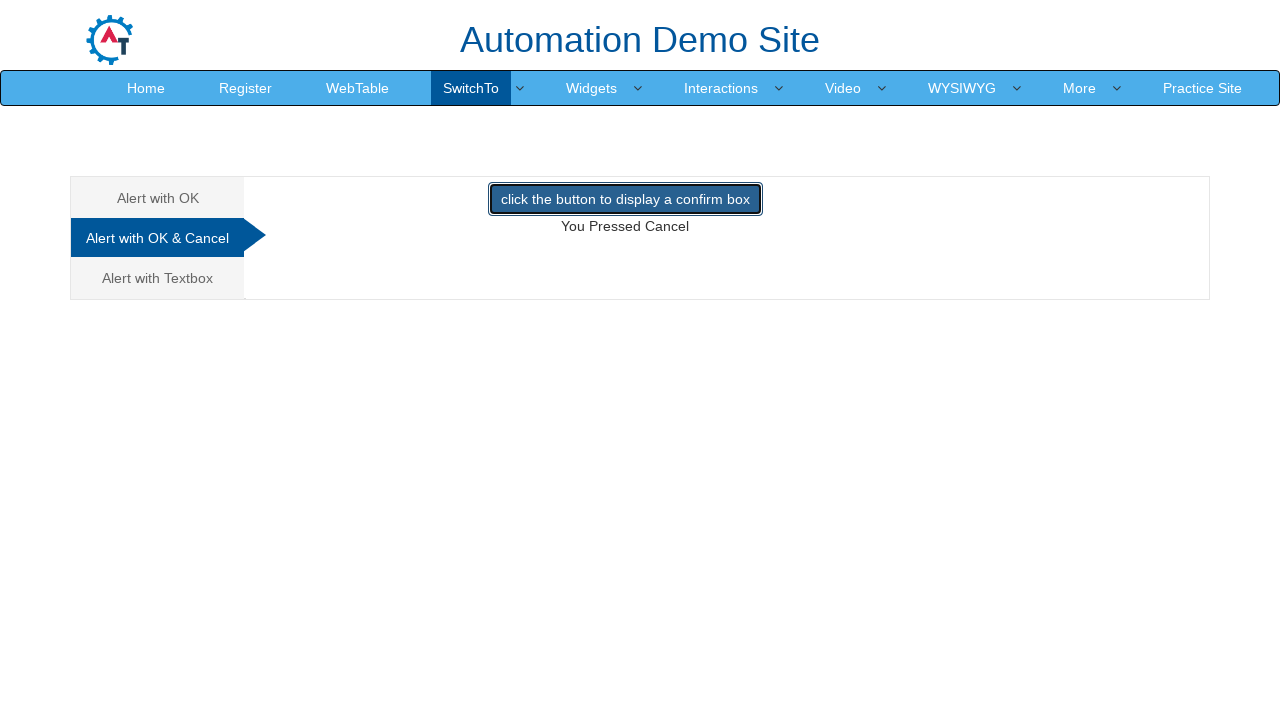

Set up dialog handler to dismiss the confirmation alert
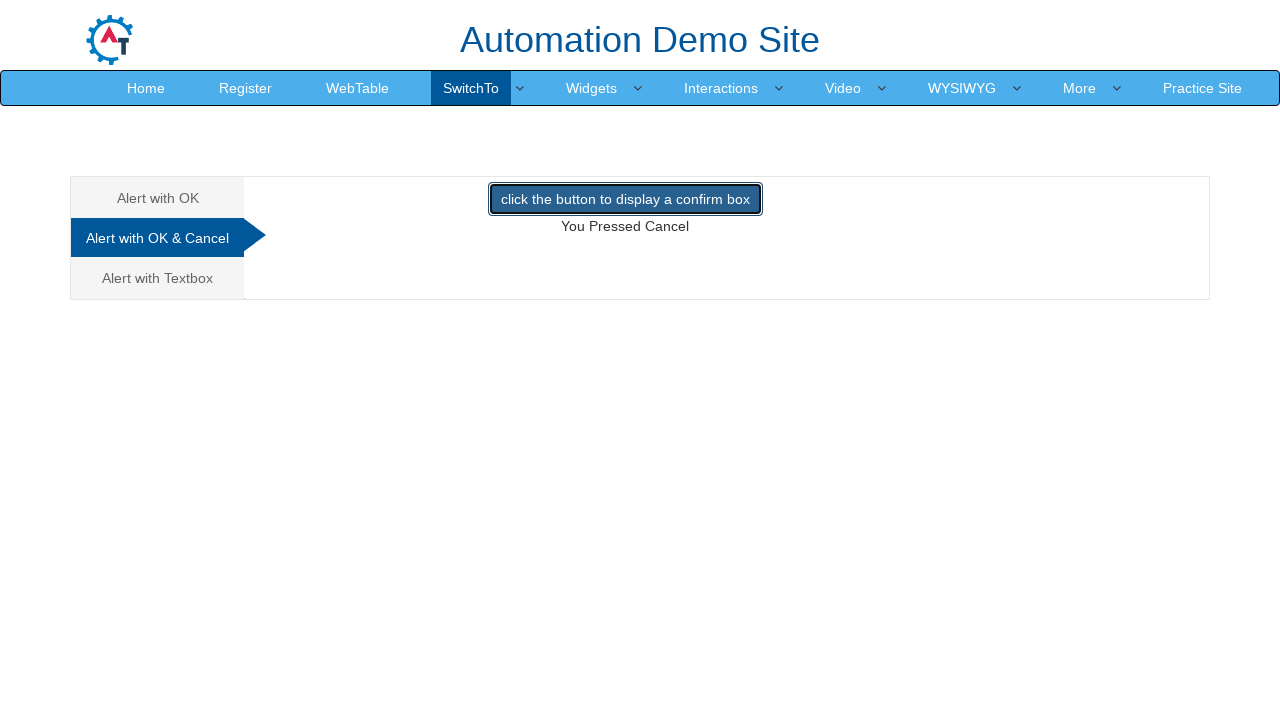

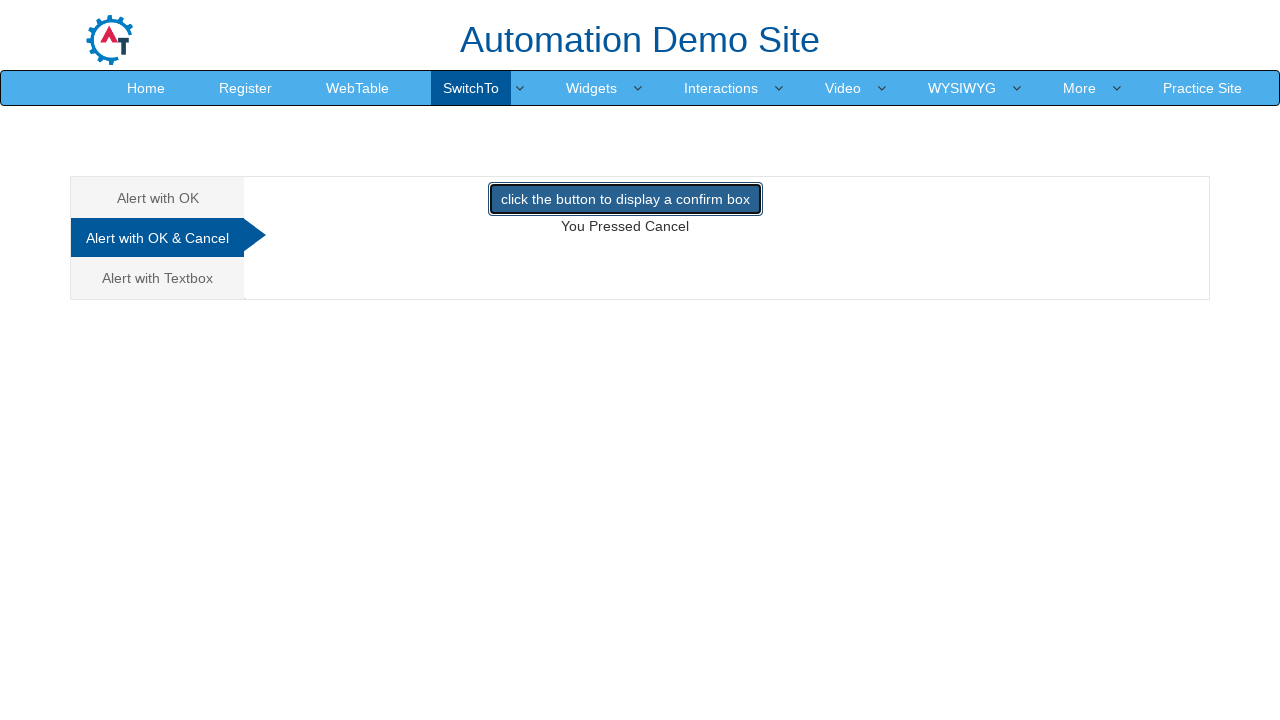